Tests the useless web button by clicking it and verifying the page behavior. The test clicks the main button on theuselessweb.com which typically opens a random useless website.

Starting URL: https://theuselessweb.com/

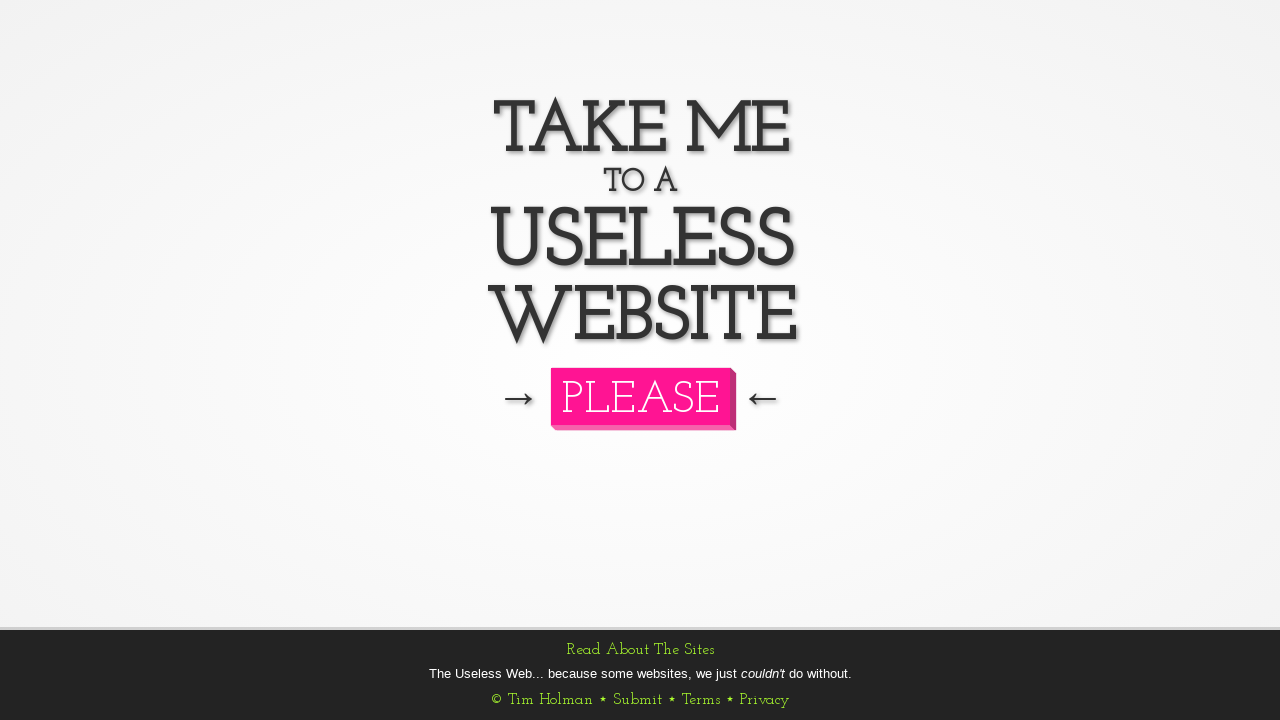

Waited for main button to be visible on theuselessweb.com
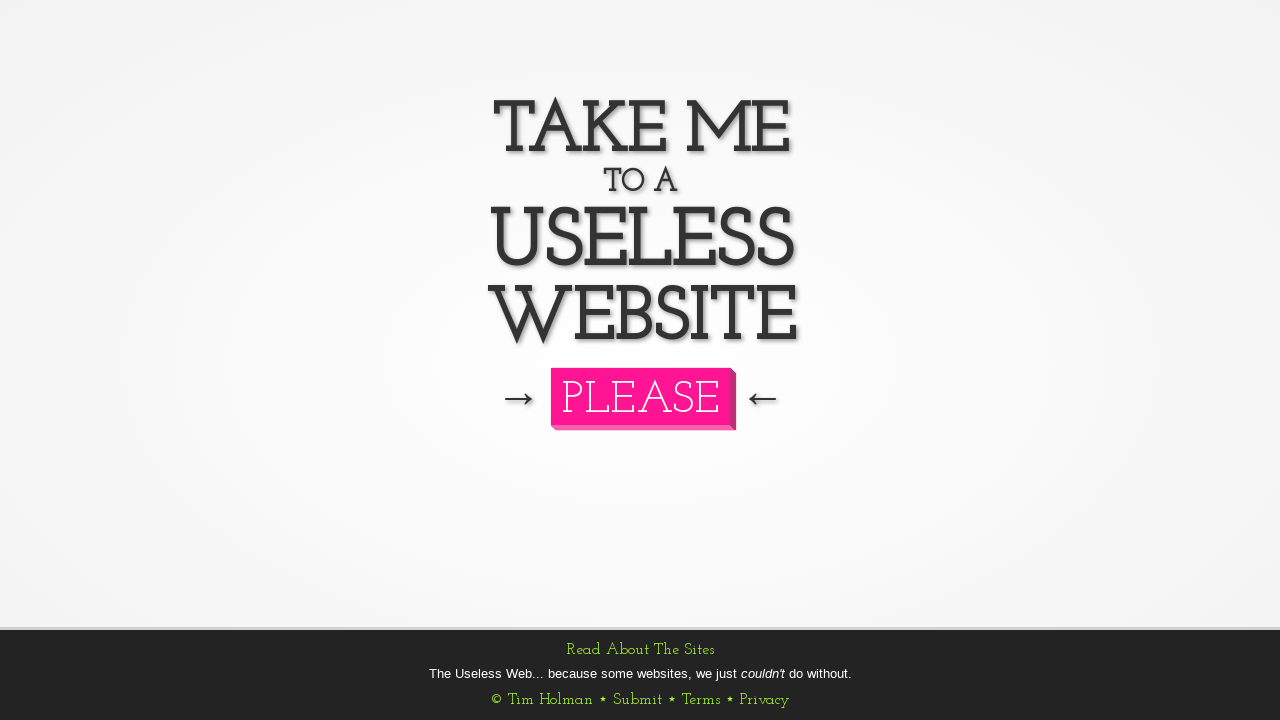

Clicked the main useless web button at (640, 396) on #button
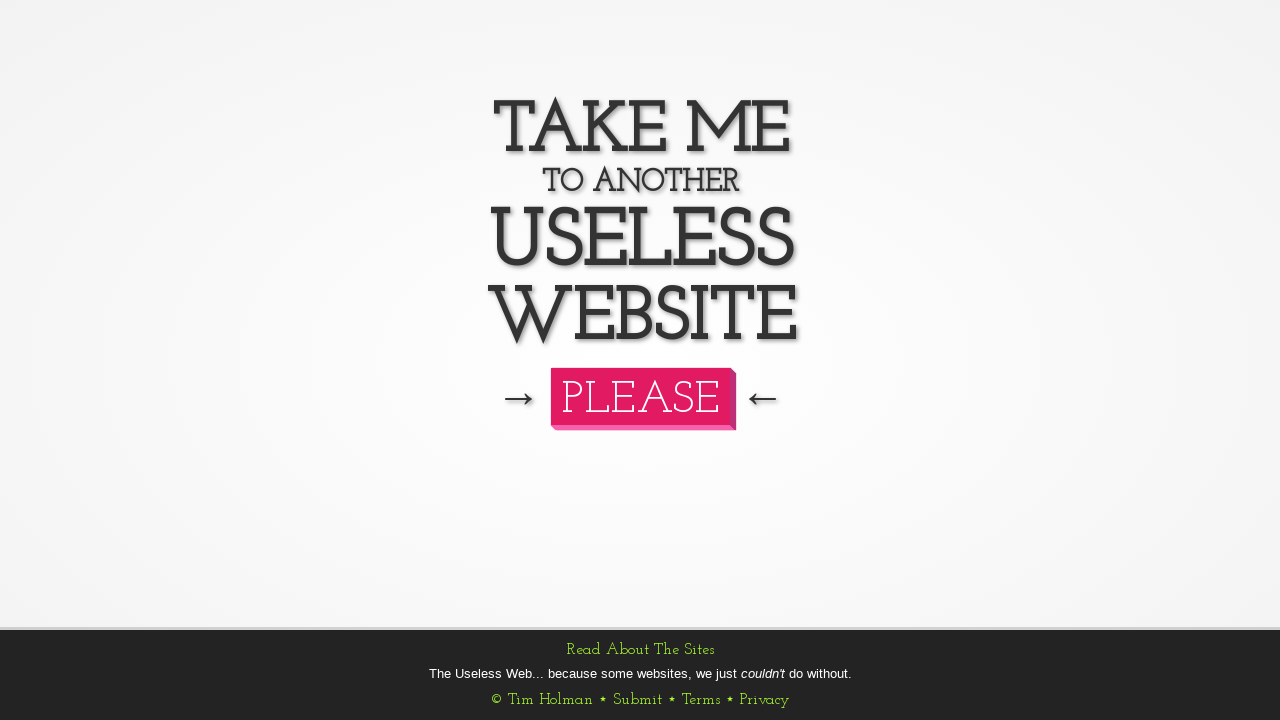

Waited 2 seconds for navigation or popup to occur
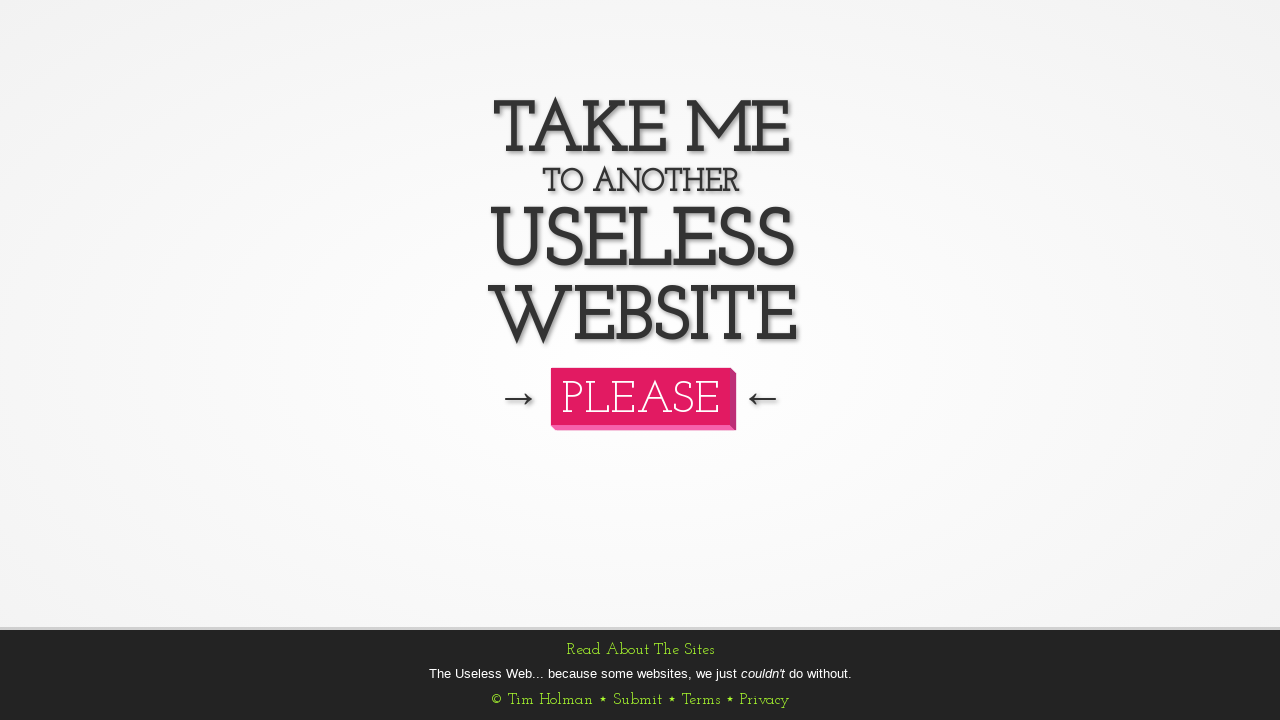

Verified page URL is on theuselessweb.com domain
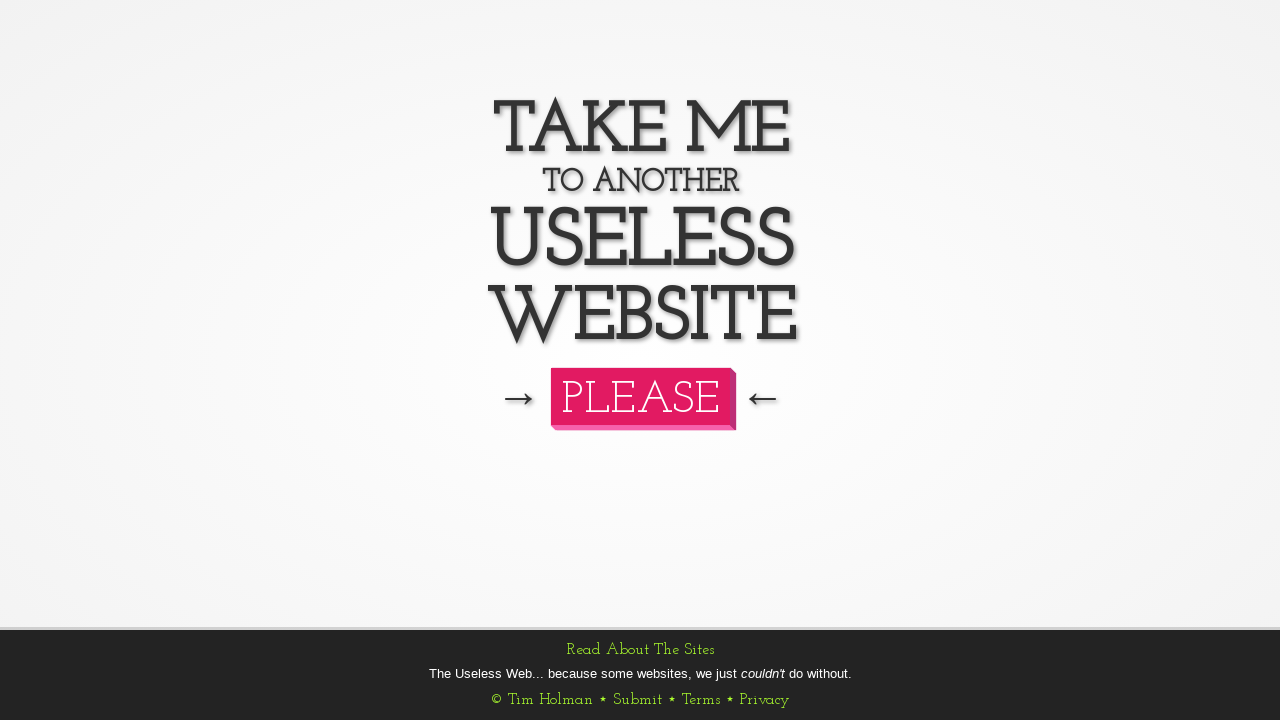

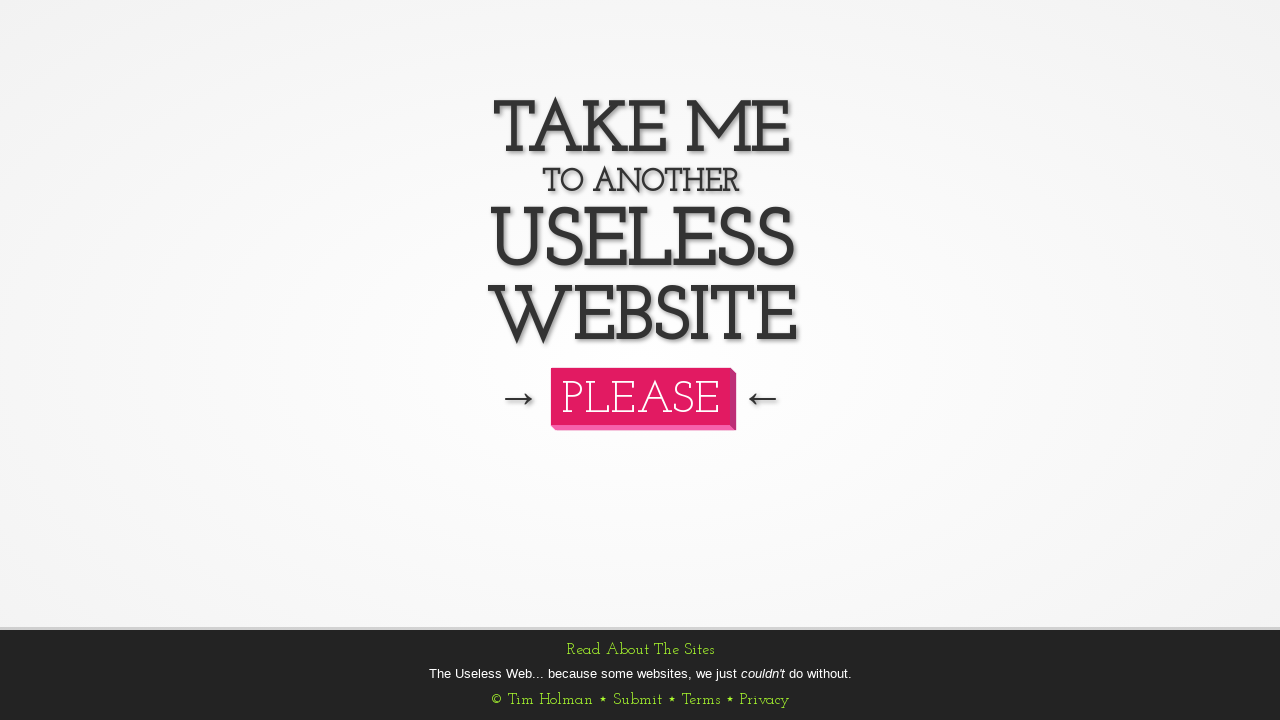